Tests calculator addition by entering 5 and 10, selecting sum operation, and verifying the result is 15

Starting URL: http://calculatorhtml.onrender.com/

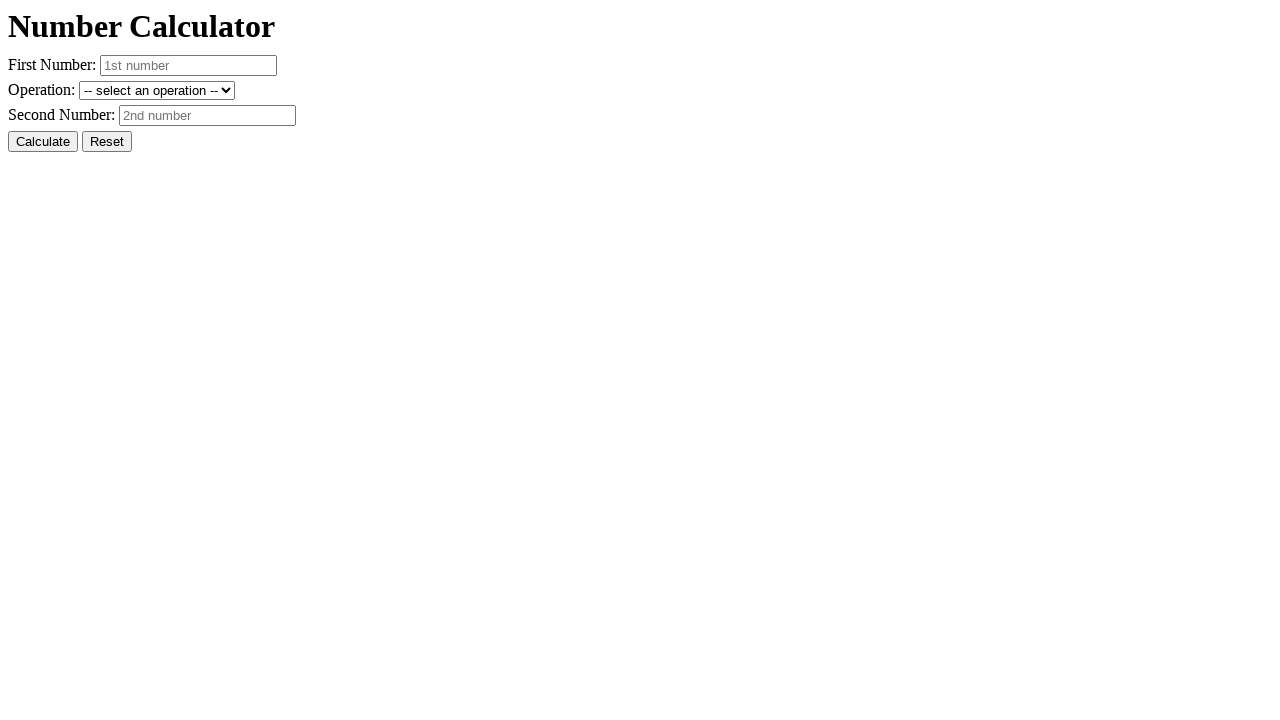

Clicked reset button to clear previous values at (107, 142) on #resetButton
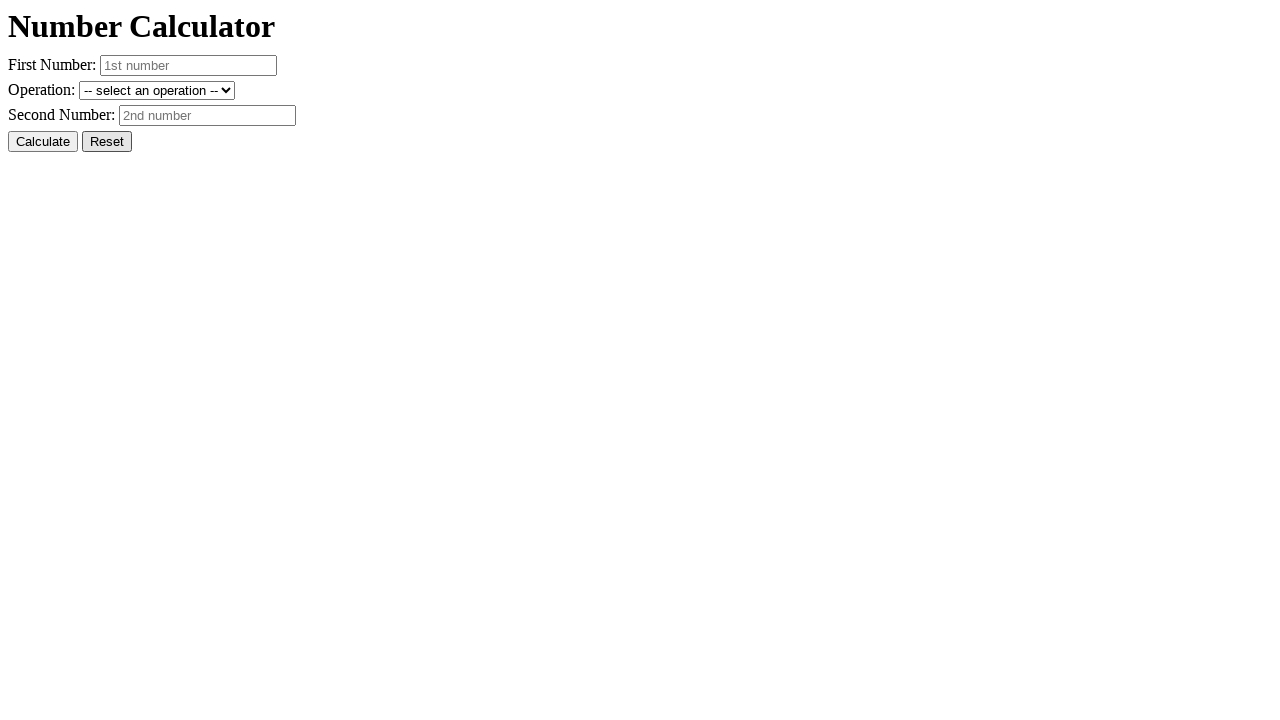

Entered first number: 5 on #number1
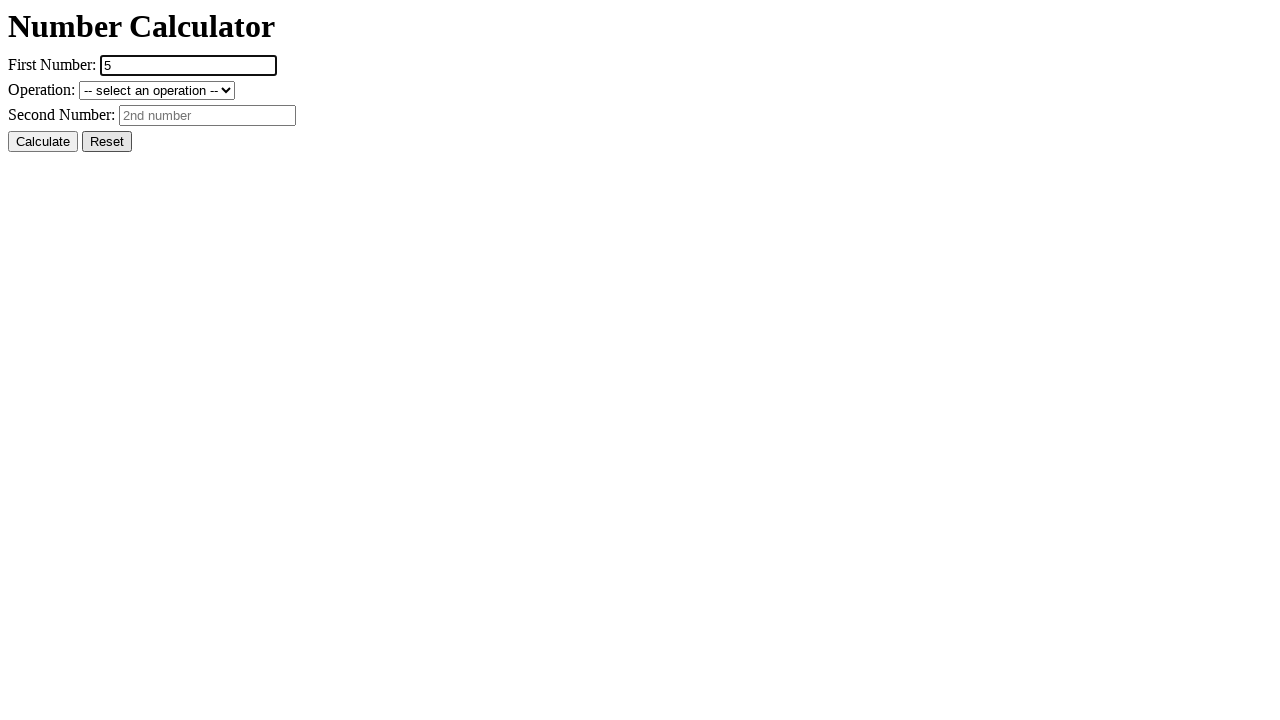

Entered second number: 10 on #number2
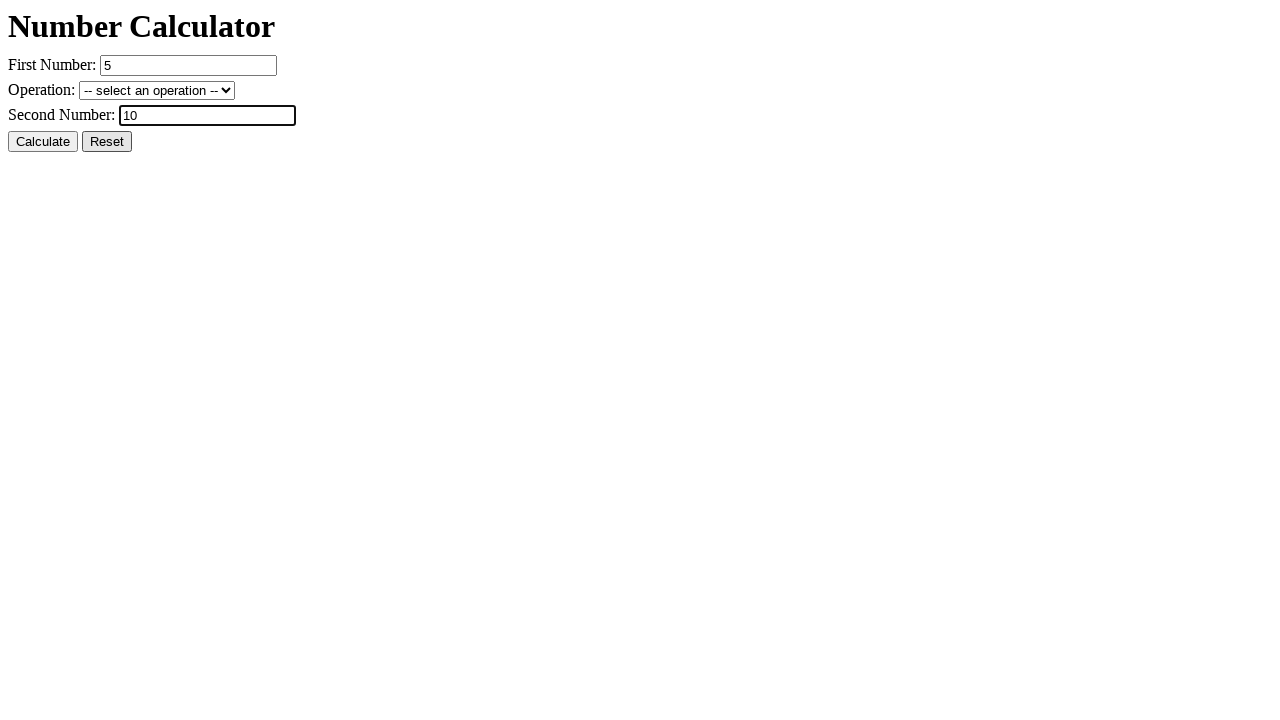

Selected sum operation from dropdown on #operation
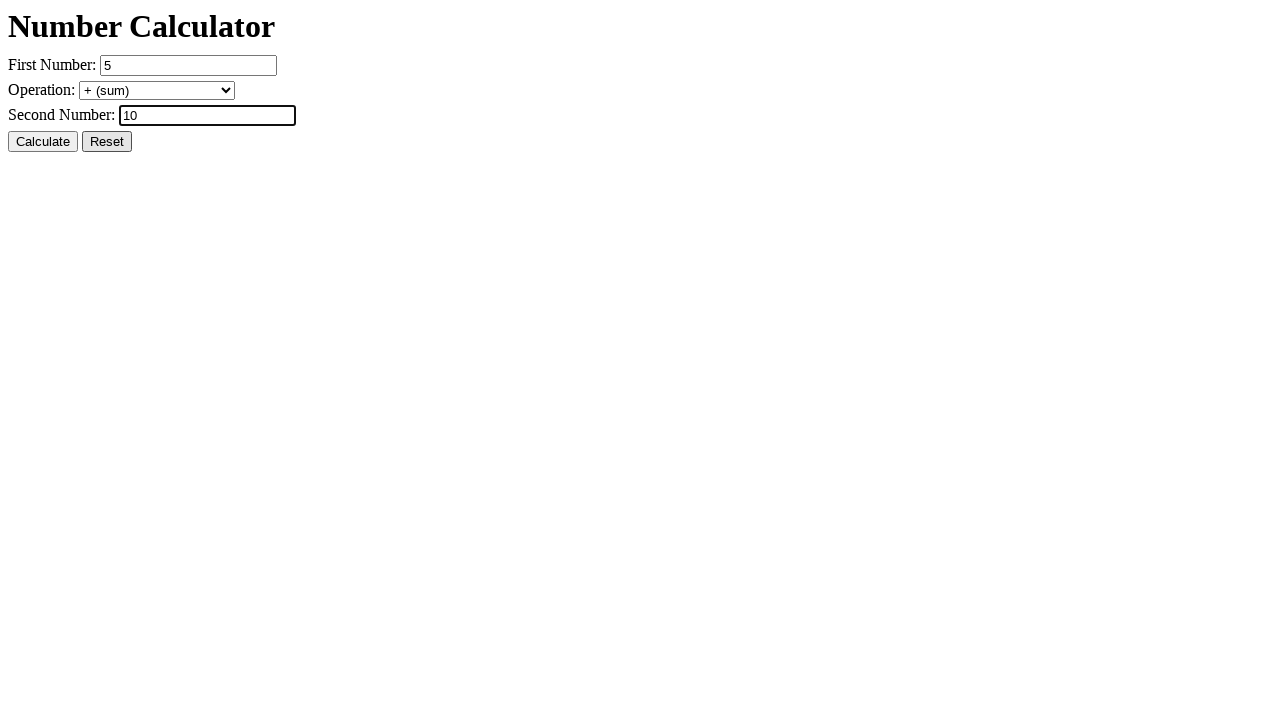

Clicked calculate button at (43, 142) on #calcButton
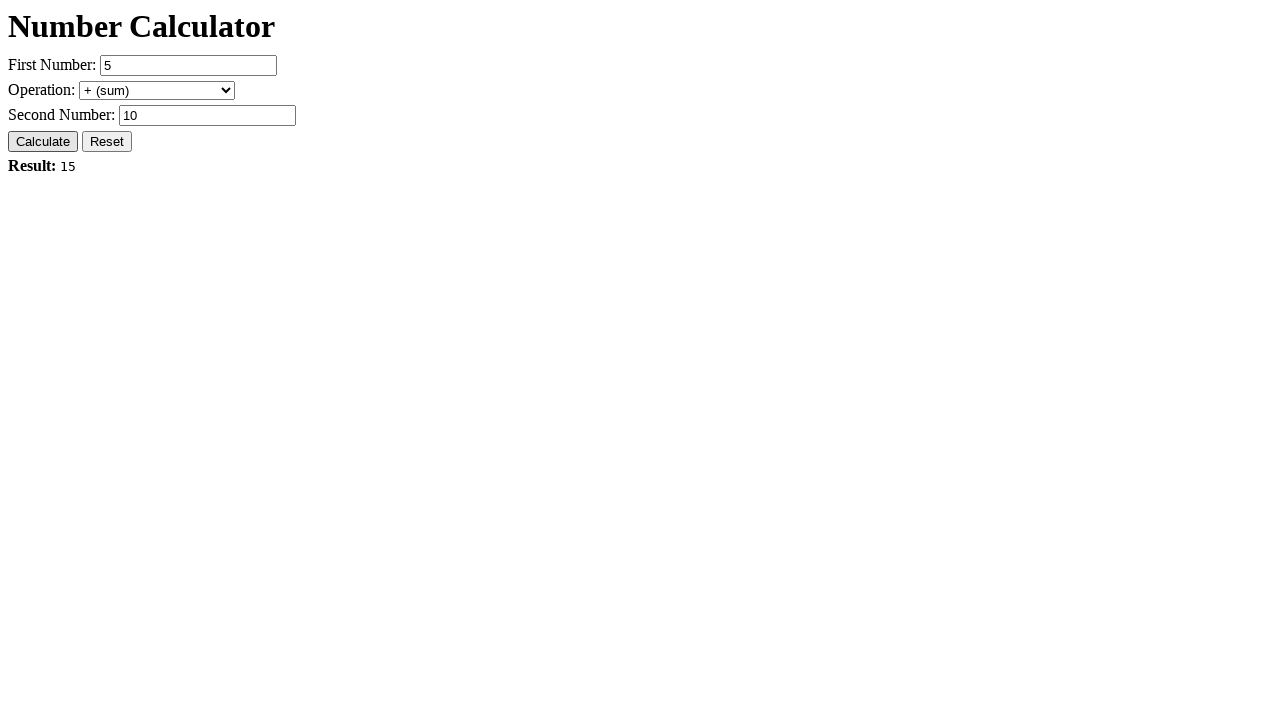

Result field loaded
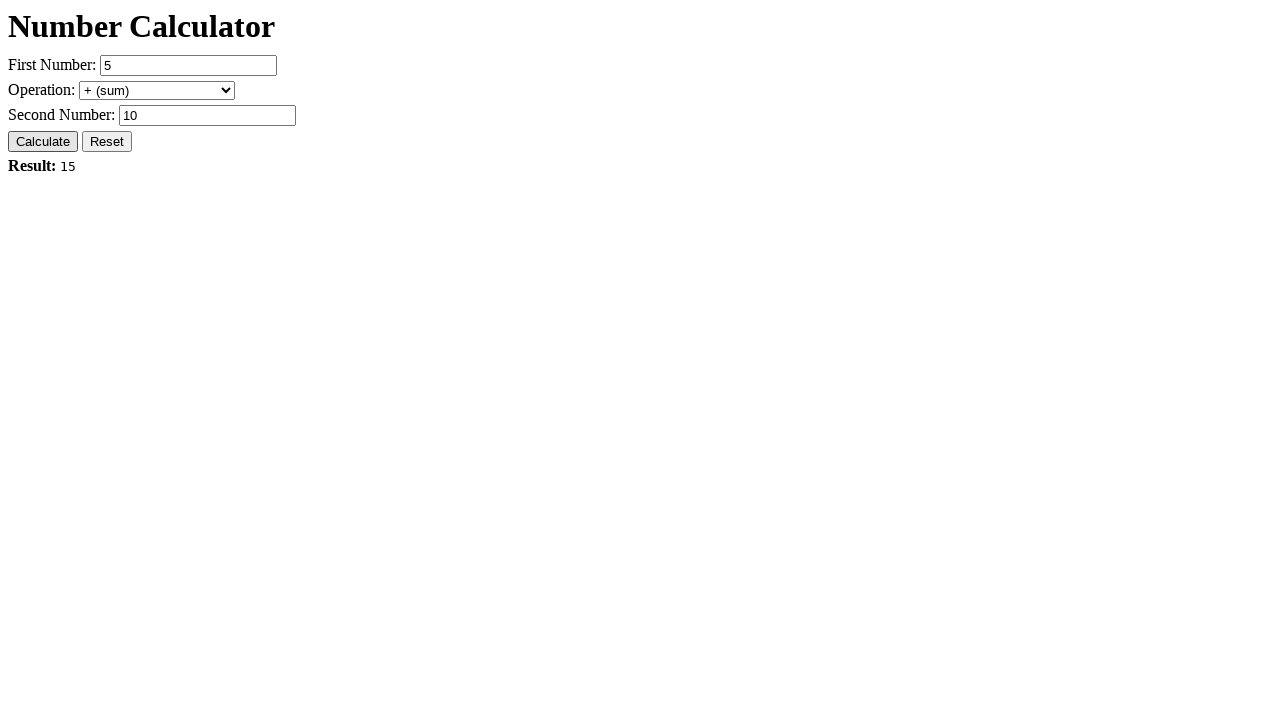

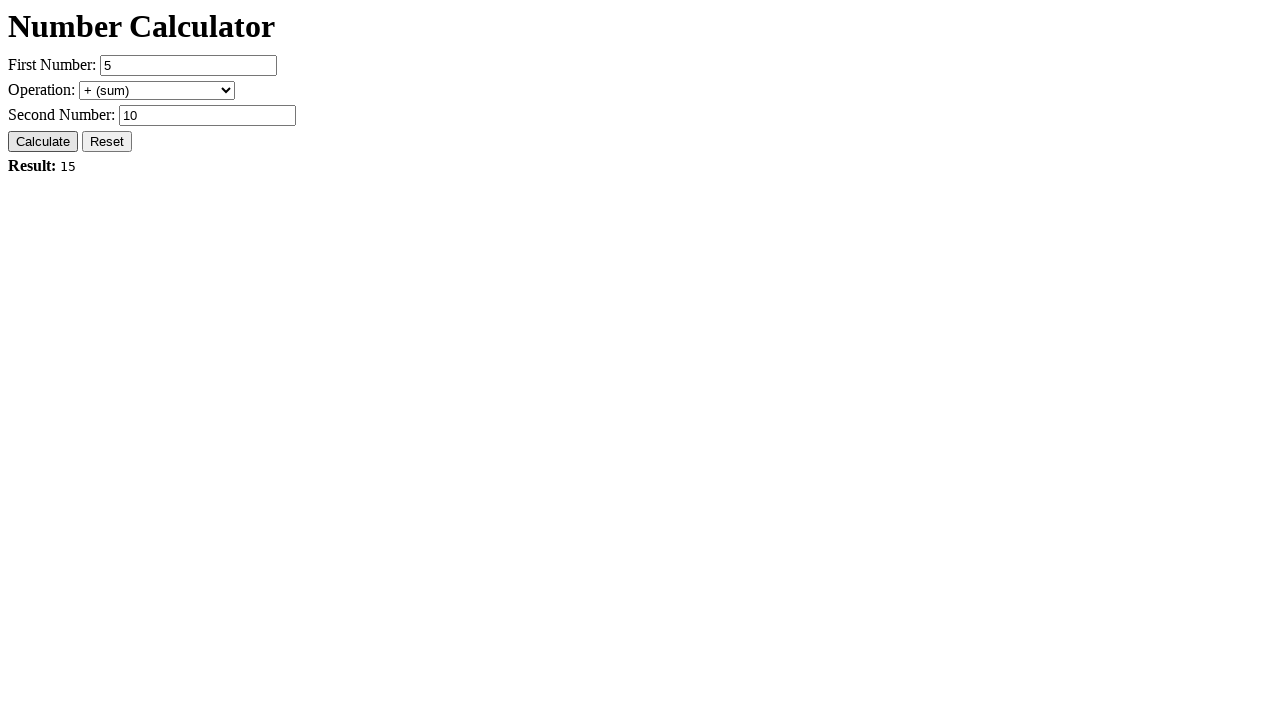